Tests filtering to display only active (incomplete) todo items.

Starting URL: https://demo.playwright.dev/todomvc

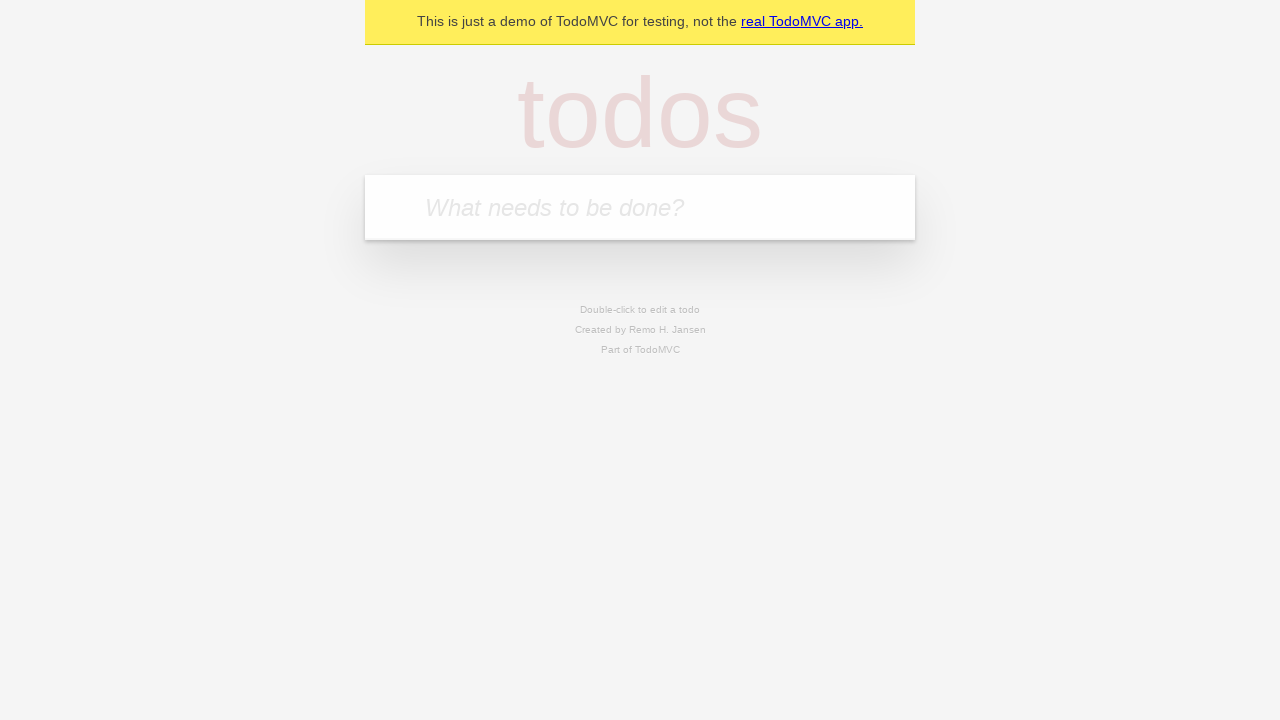

Filled todo input with 'buy some cheese' on internal:attr=[placeholder="What needs to be done?"i]
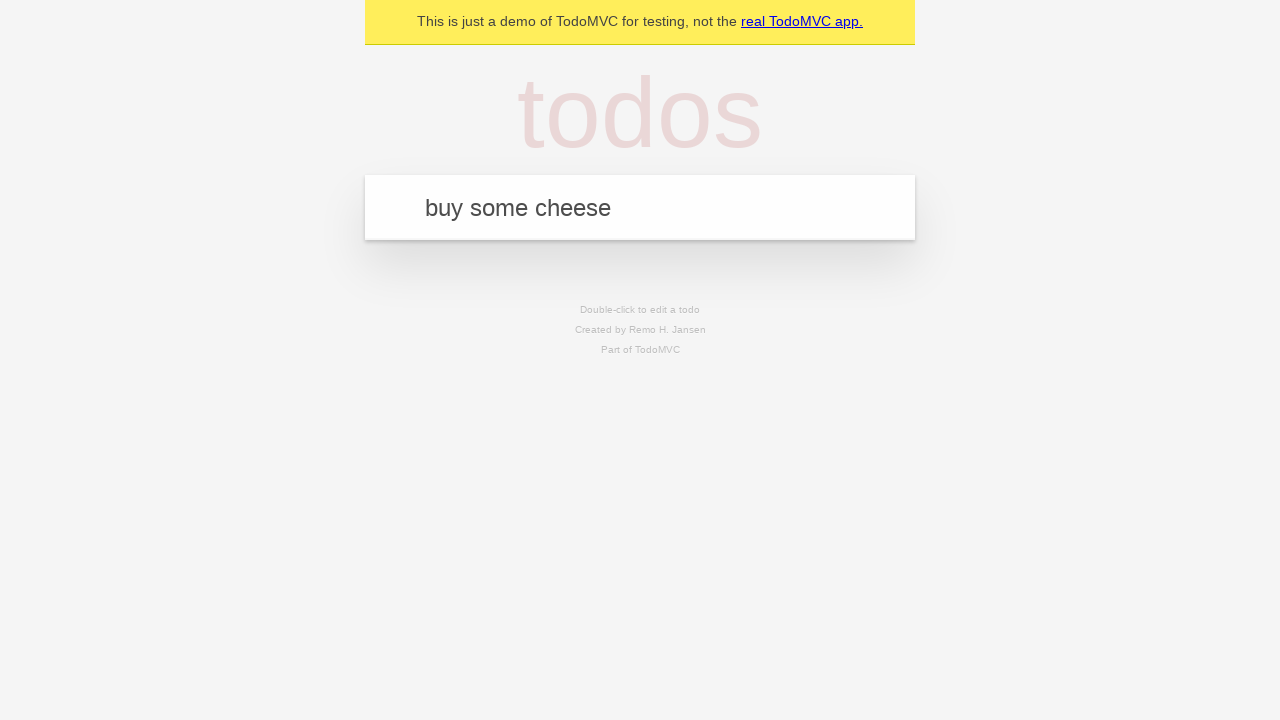

Pressed Enter to create first todo item on internal:attr=[placeholder="What needs to be done?"i]
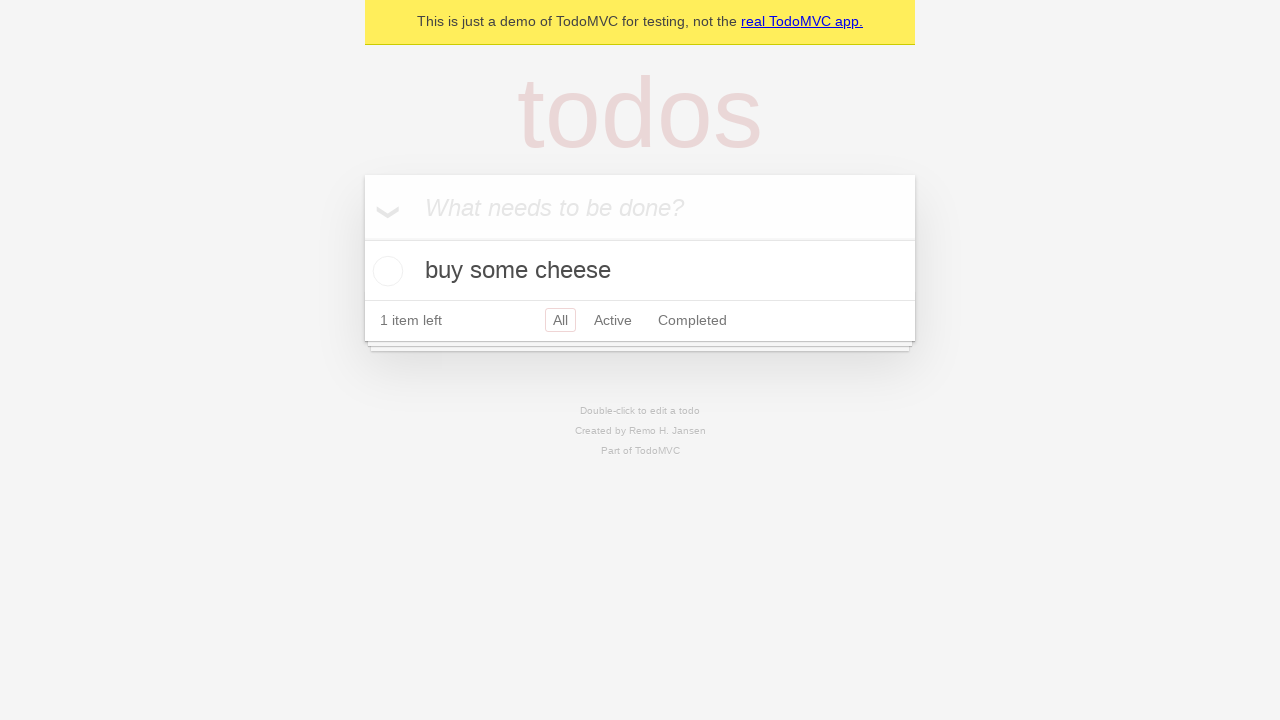

Filled todo input with 'feed the cat' on internal:attr=[placeholder="What needs to be done?"i]
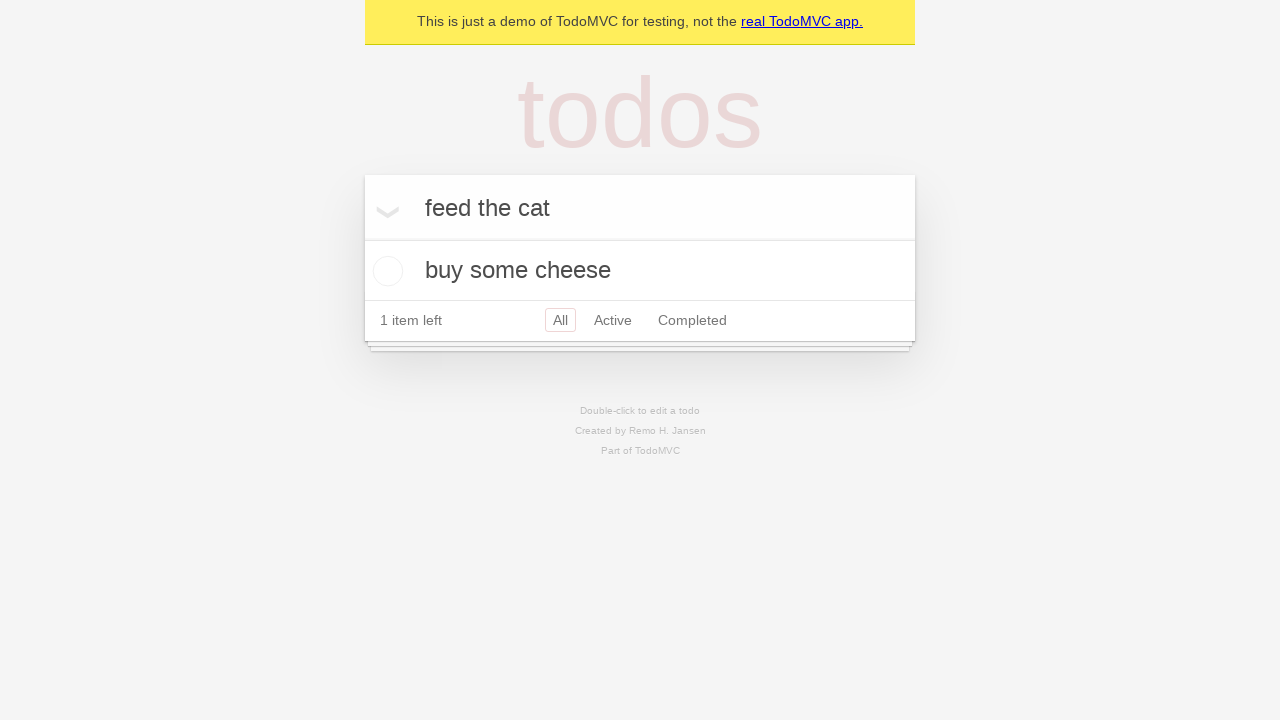

Pressed Enter to create second todo item on internal:attr=[placeholder="What needs to be done?"i]
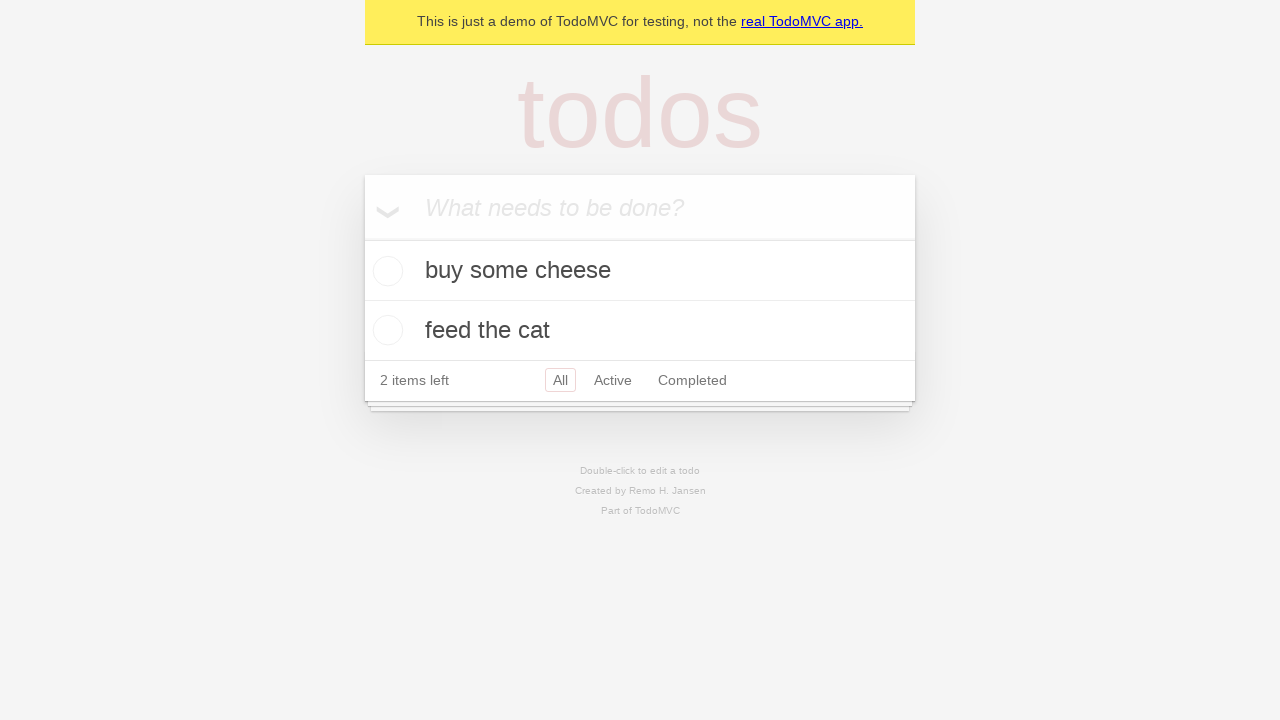

Filled todo input with 'book a doctors appointment' on internal:attr=[placeholder="What needs to be done?"i]
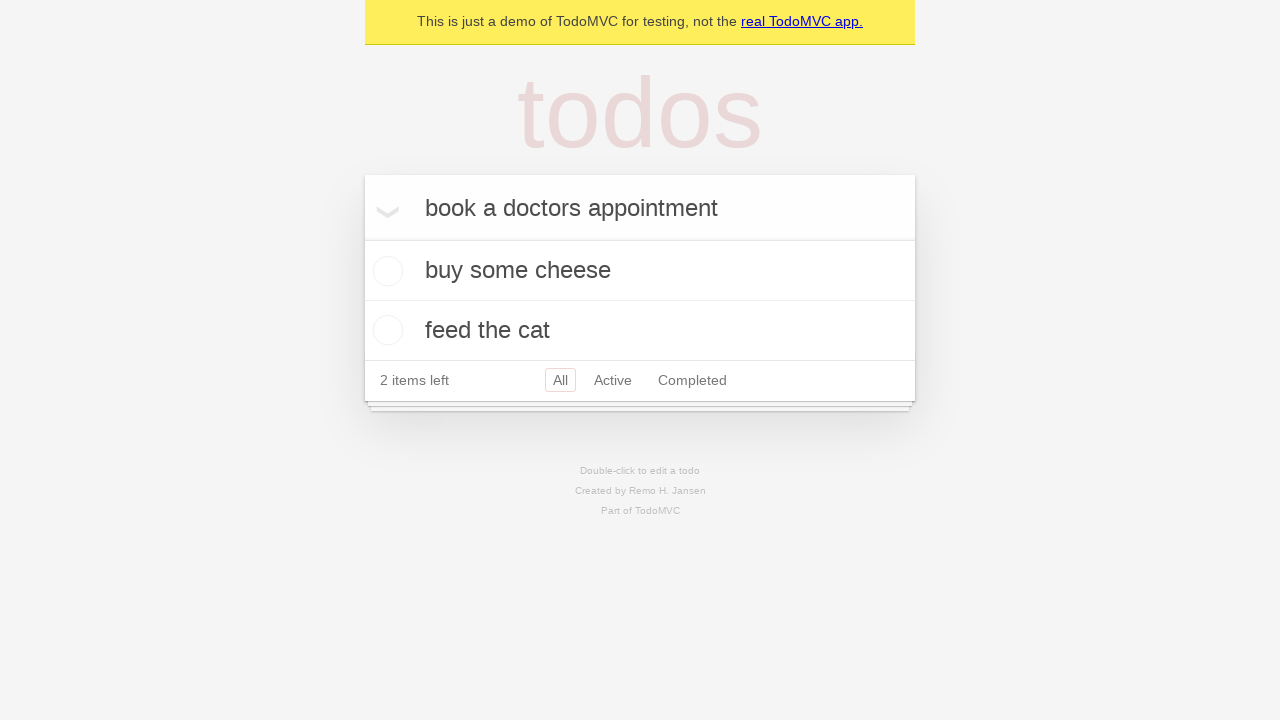

Pressed Enter to create third todo item on internal:attr=[placeholder="What needs to be done?"i]
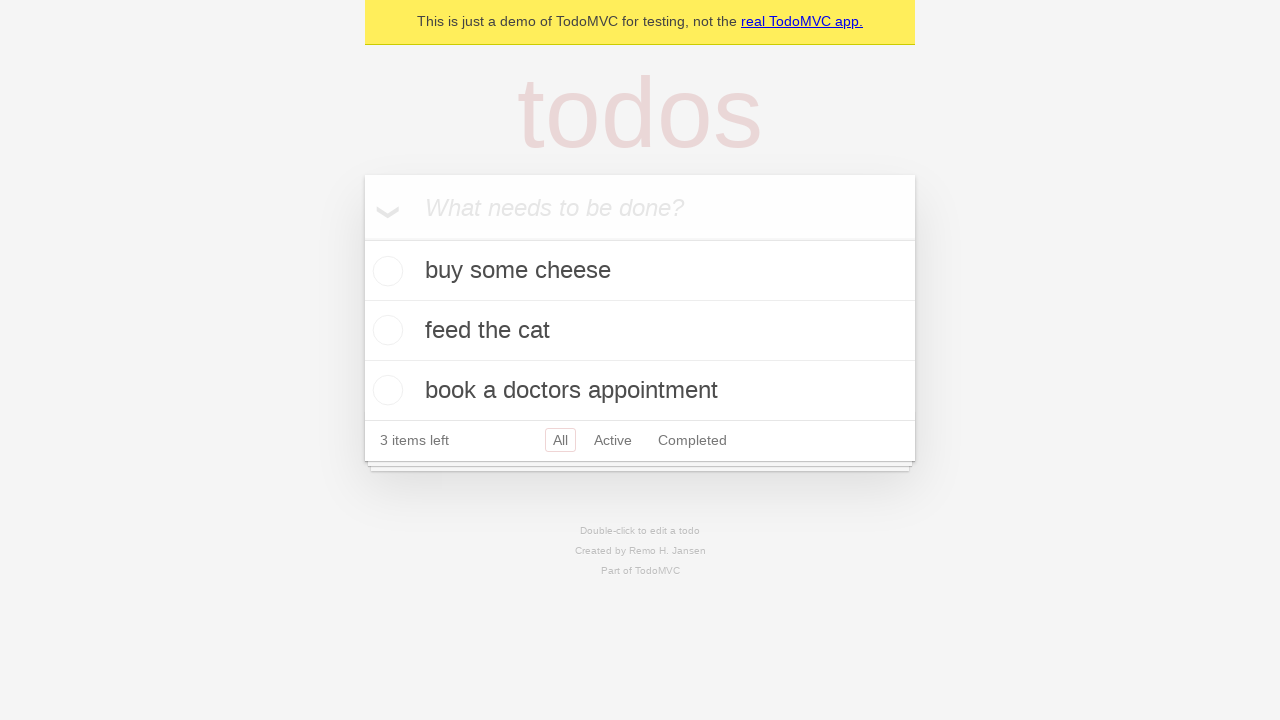

Checked the second todo item (feed the cat) at (385, 330) on internal:testid=[data-testid="todo-item"s] >> nth=1 >> internal:role=checkbox
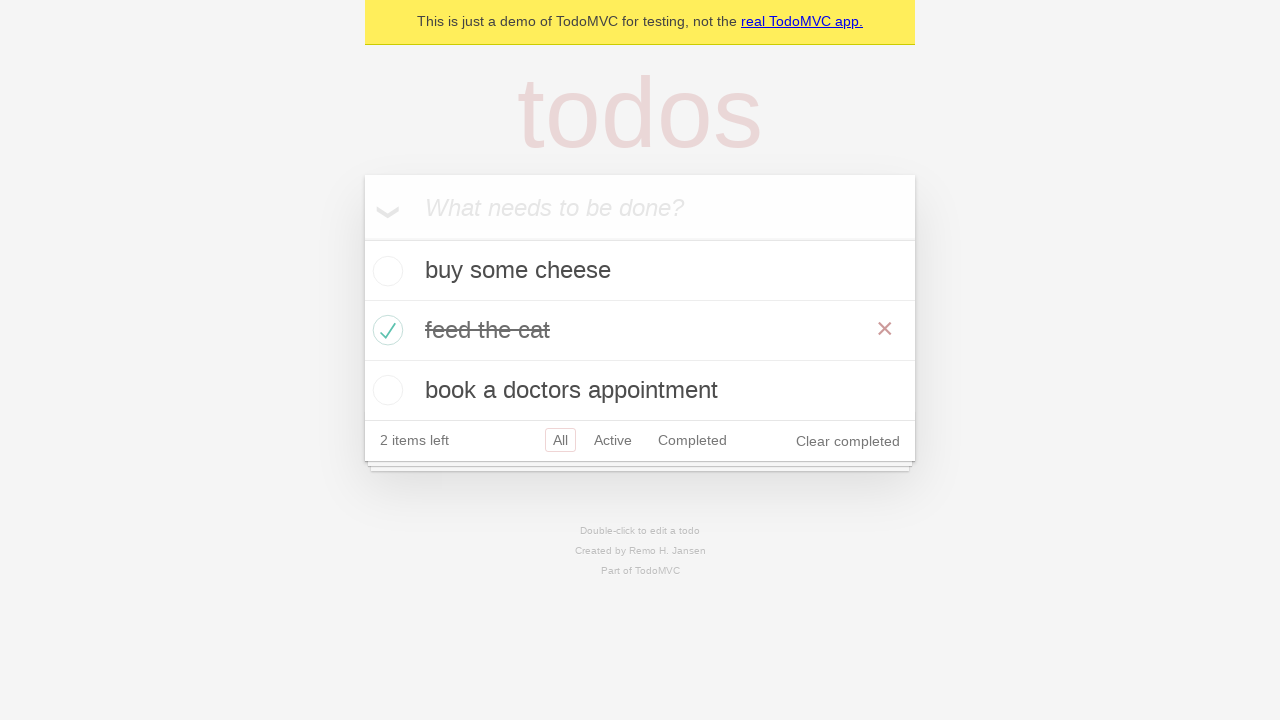

Clicked Active filter to display only active items at (613, 440) on internal:role=link[name="Active"i]
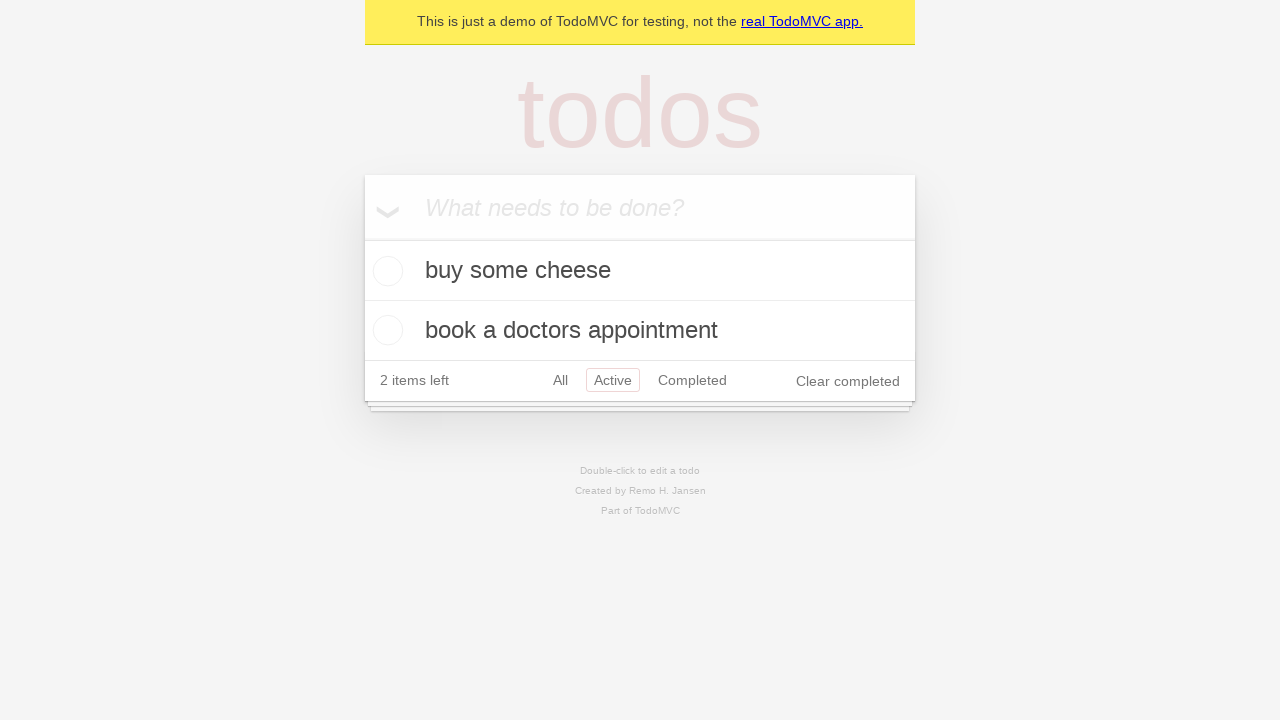

Verified that active todo items are displayed
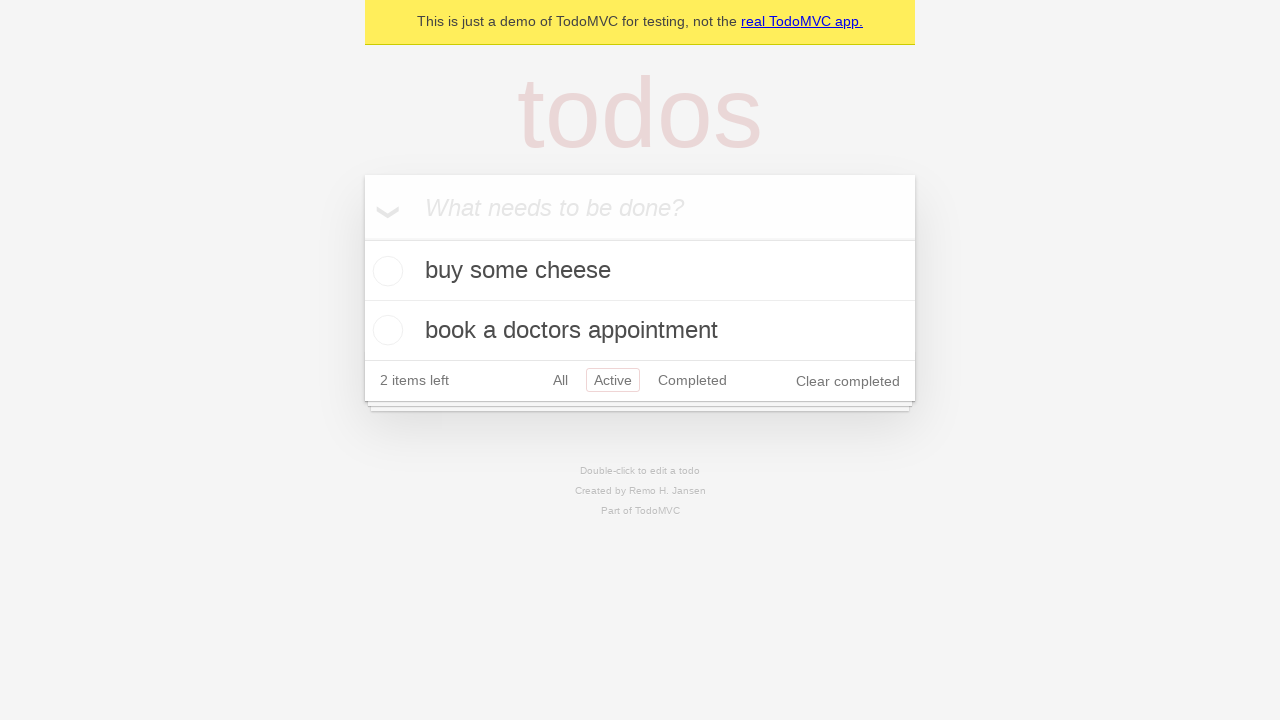

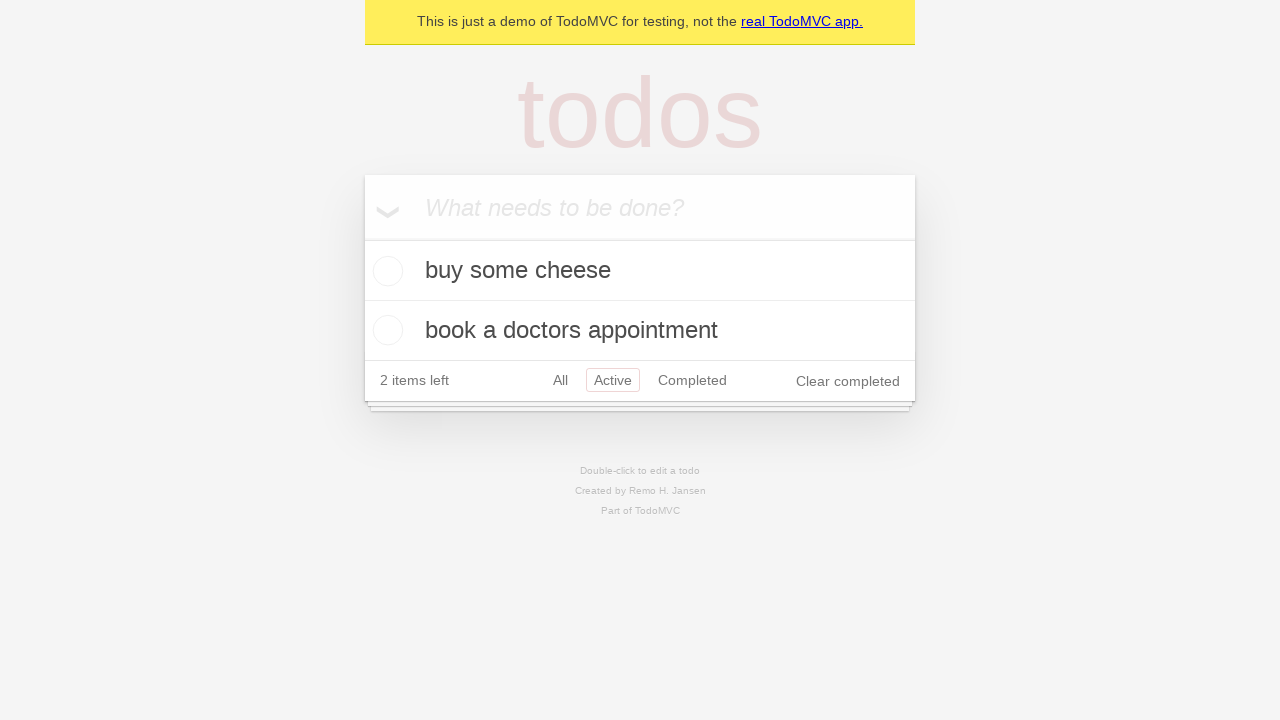